Solves a mathematical captcha by extracting a value from an element attribute, calculating the result, and submitting a form with checkbox and radio button selections

Starting URL: https://suninjuly.github.io/get_attribute.html

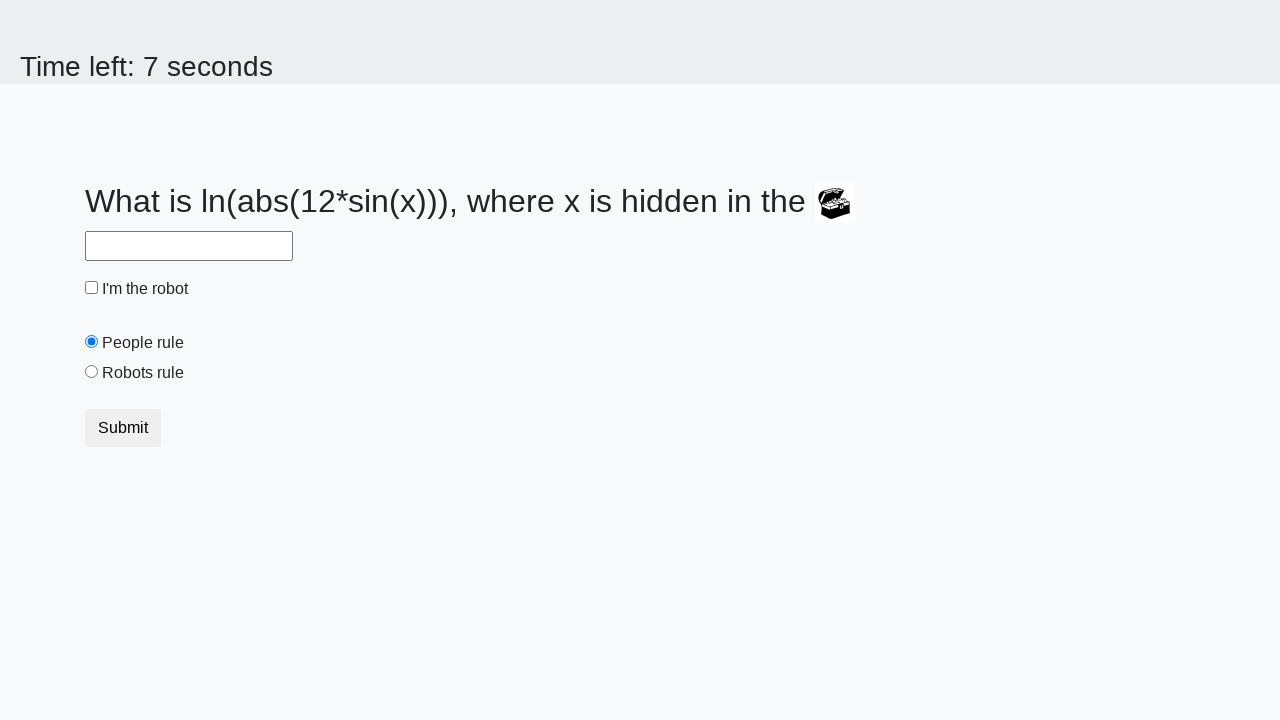

Located treasure element with id 'treasure'
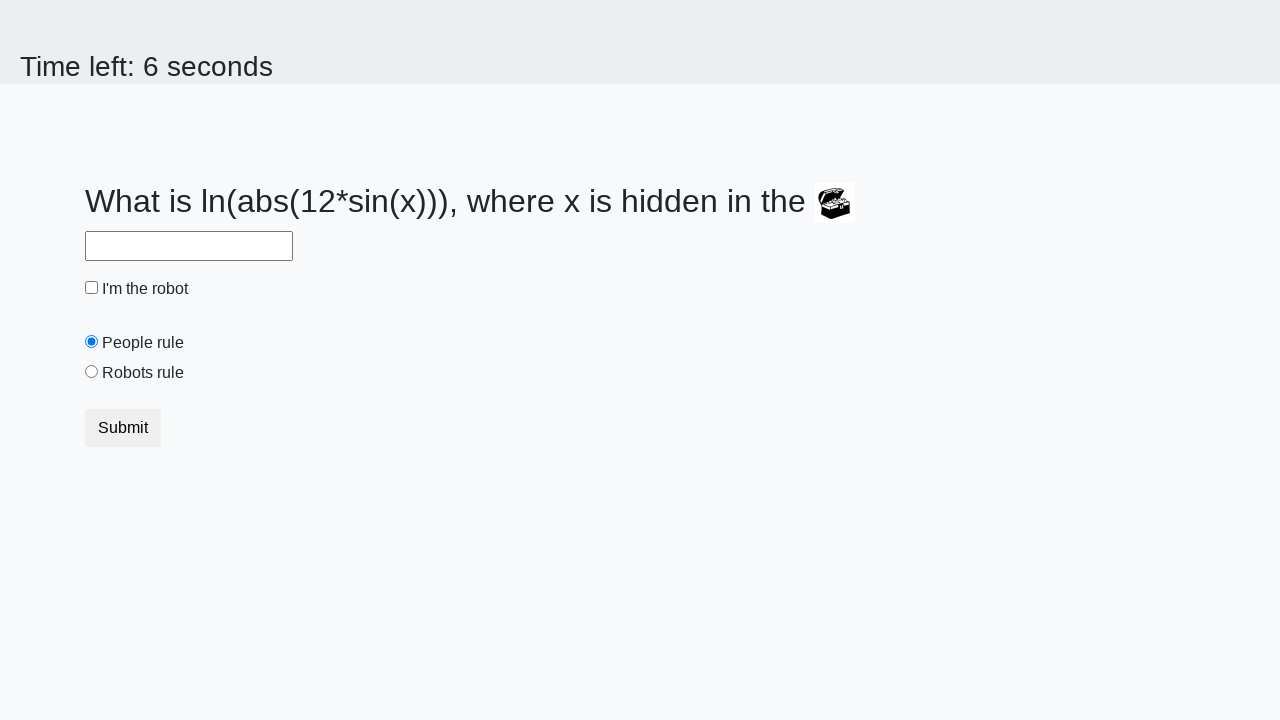

Extracted 'valuex' attribute from treasure element
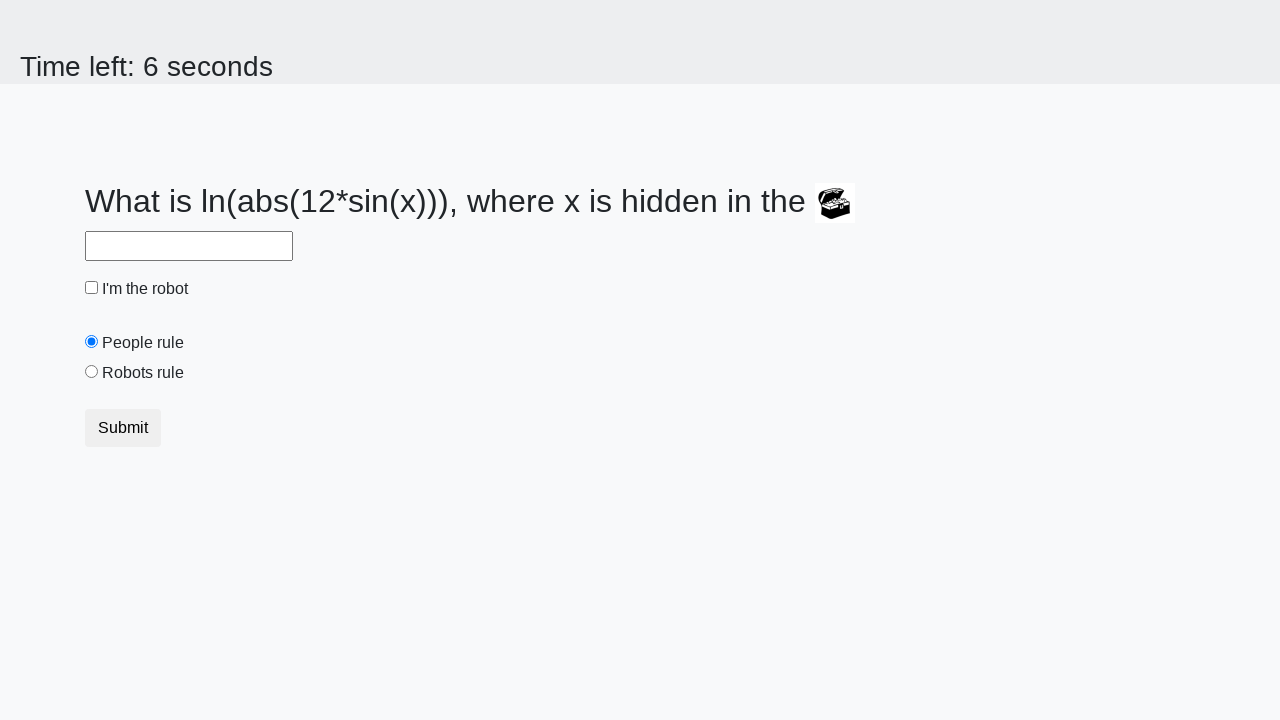

Calculated mathematical result: log(abs(12*sin(452))) = 1.5162163562613995
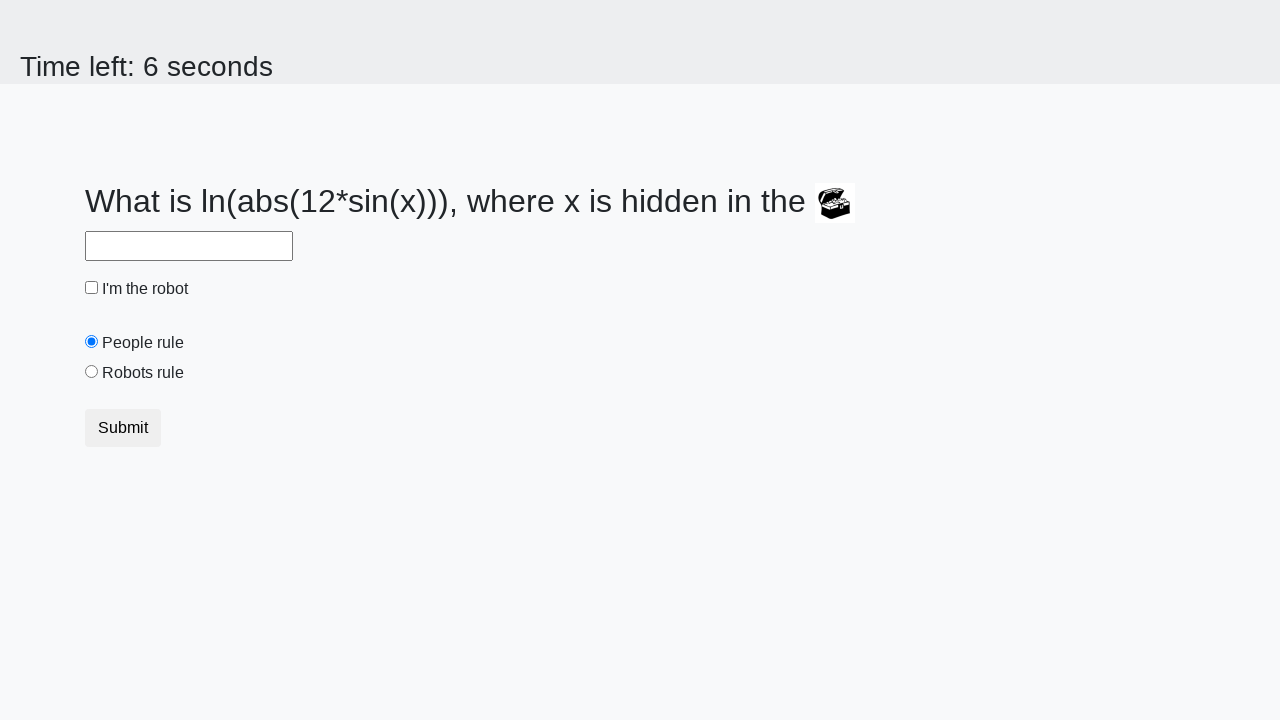

Filled answer field with calculated value: 1.5162163562613995 on #answer
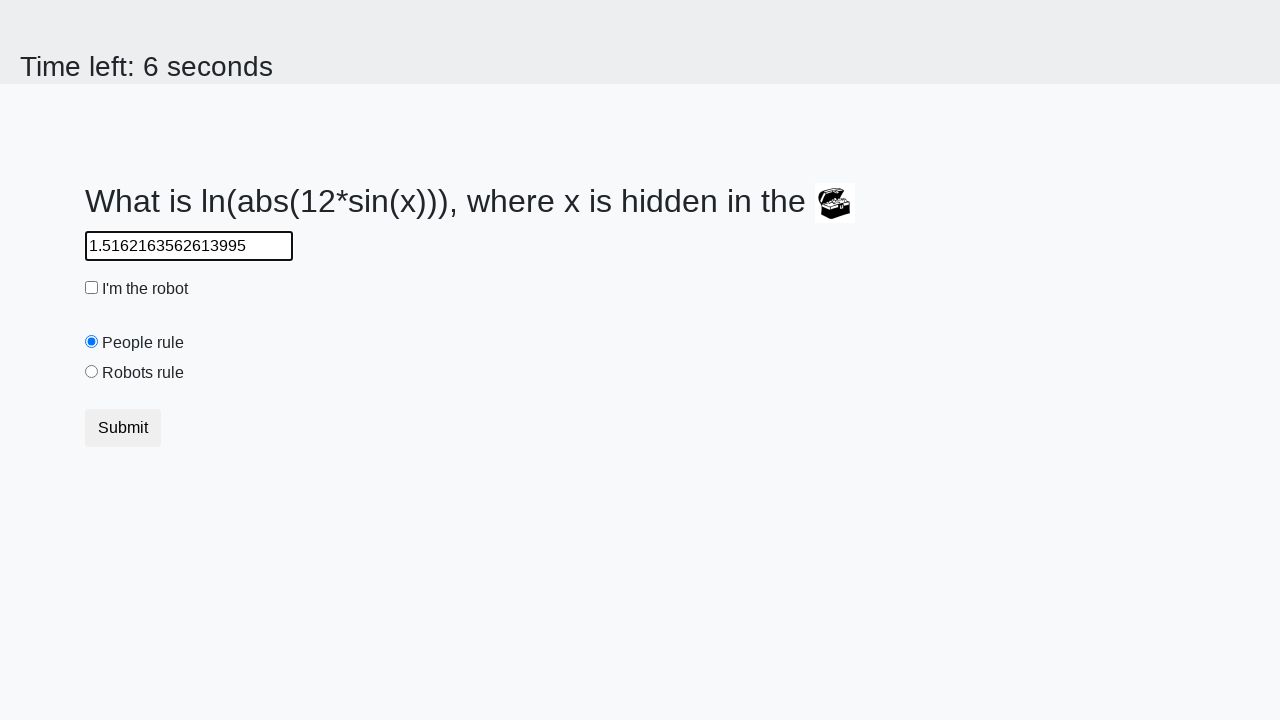

Clicked robot checkbox at (92, 288) on #robotCheckbox
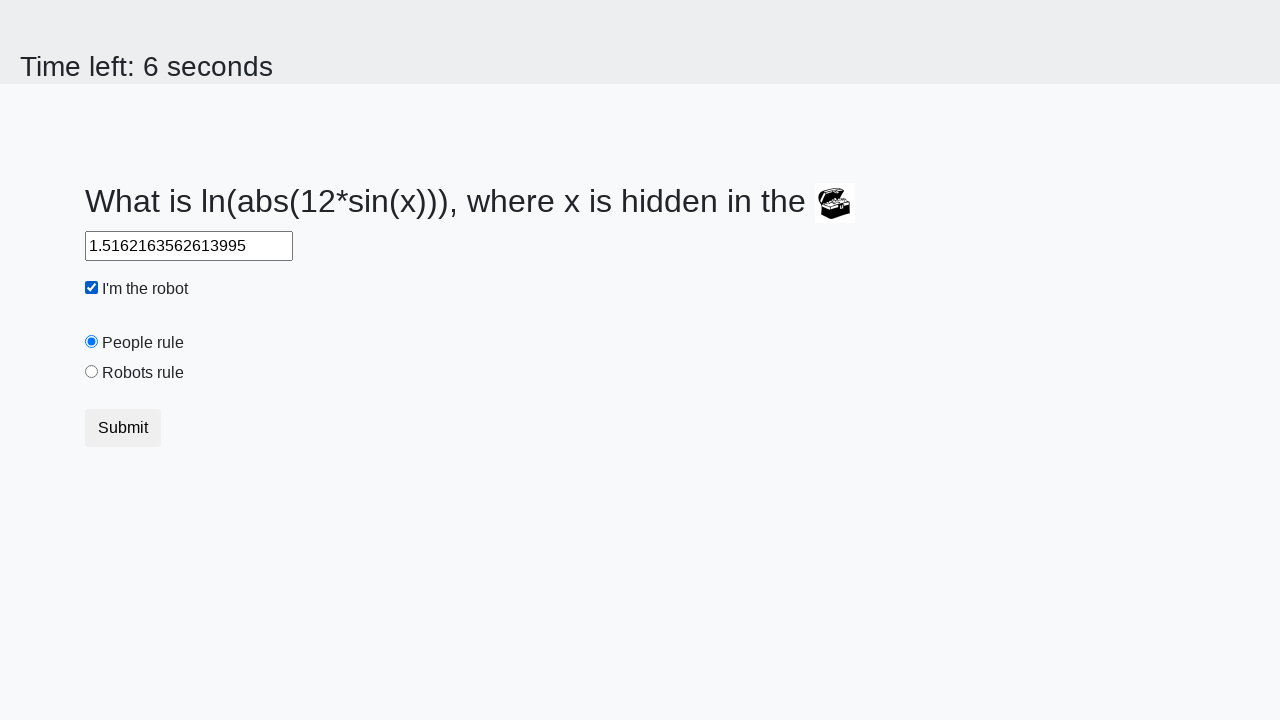

Clicked 'robots rule' radio button at (92, 372) on #robotsRule
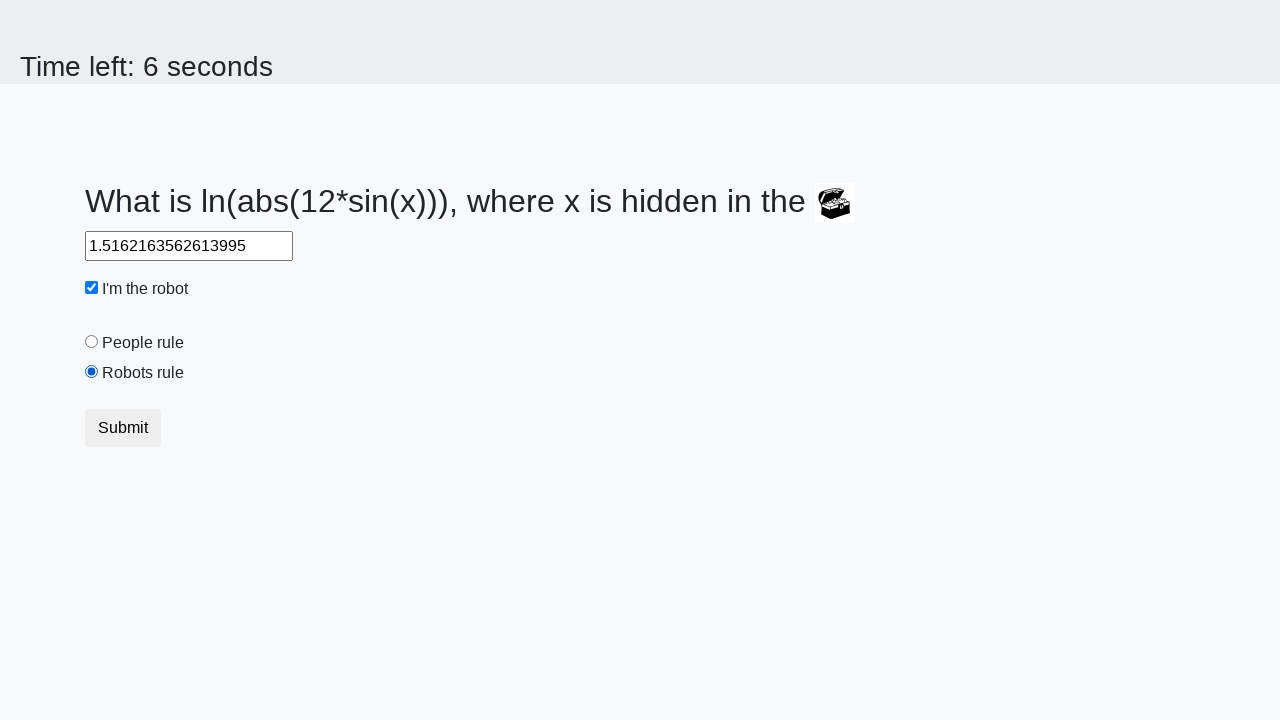

Clicked submit button to submit form at (123, 428) on button.btn
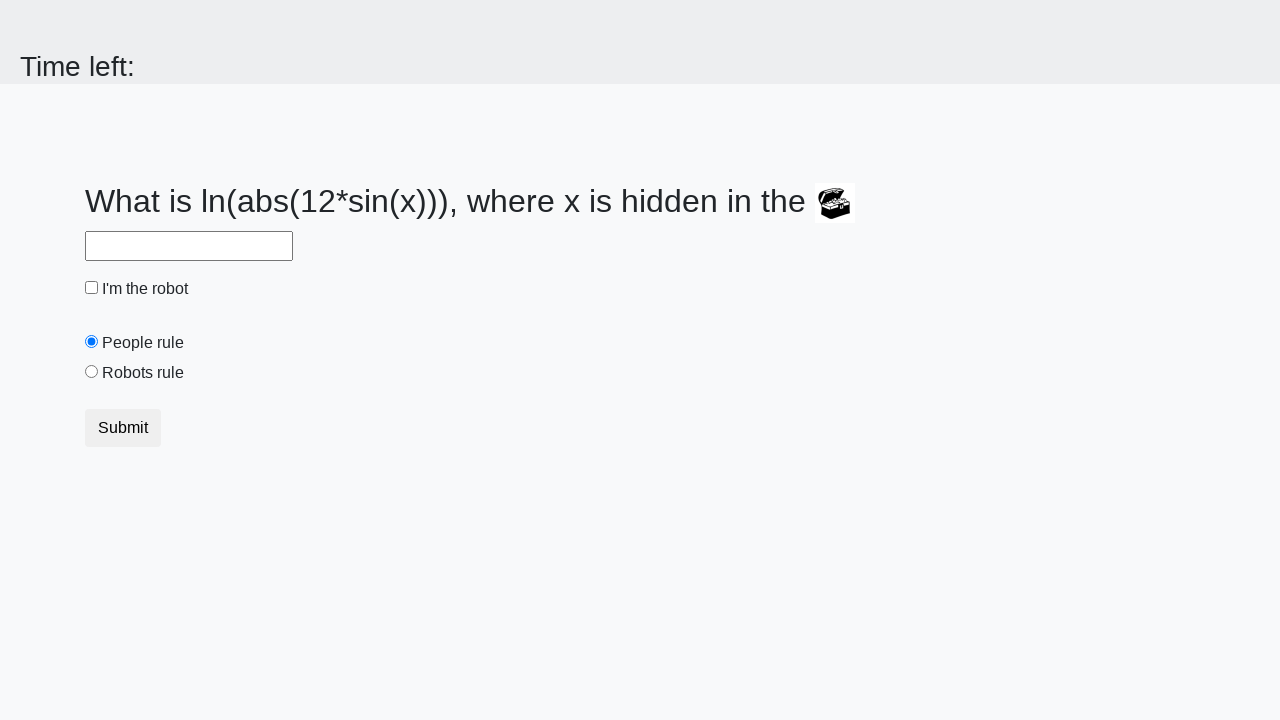

Waited for result page to load
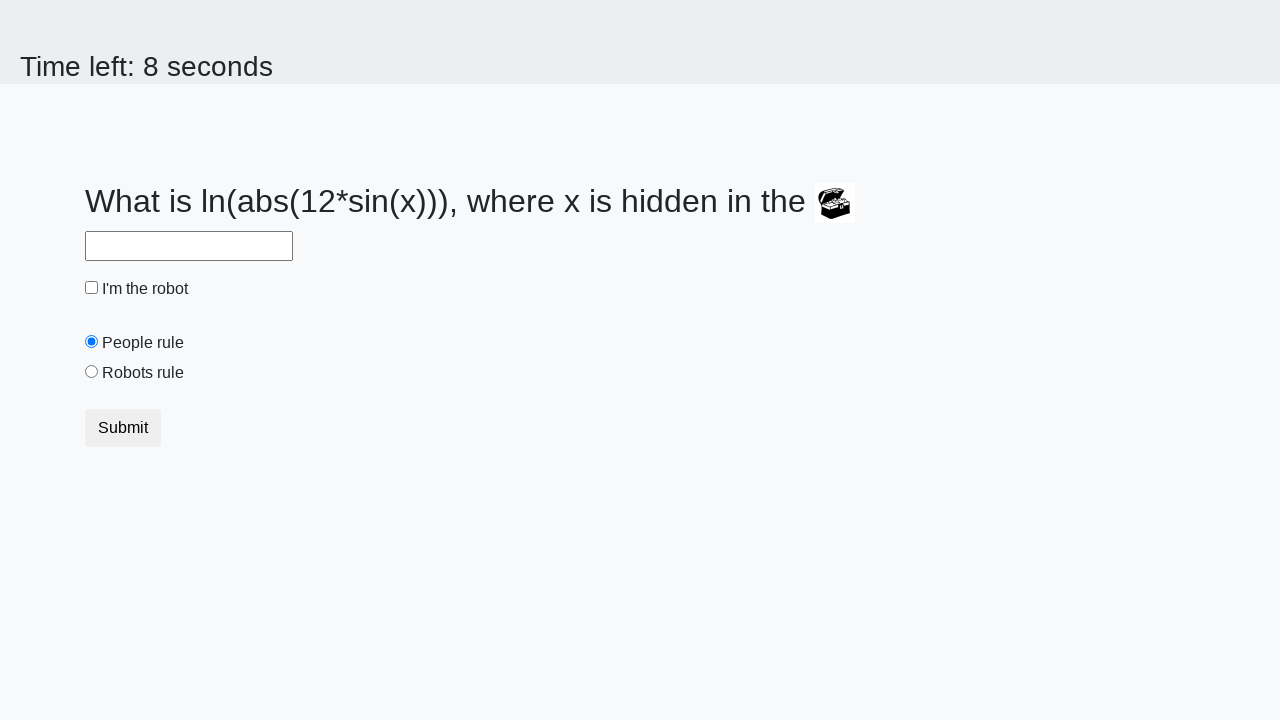

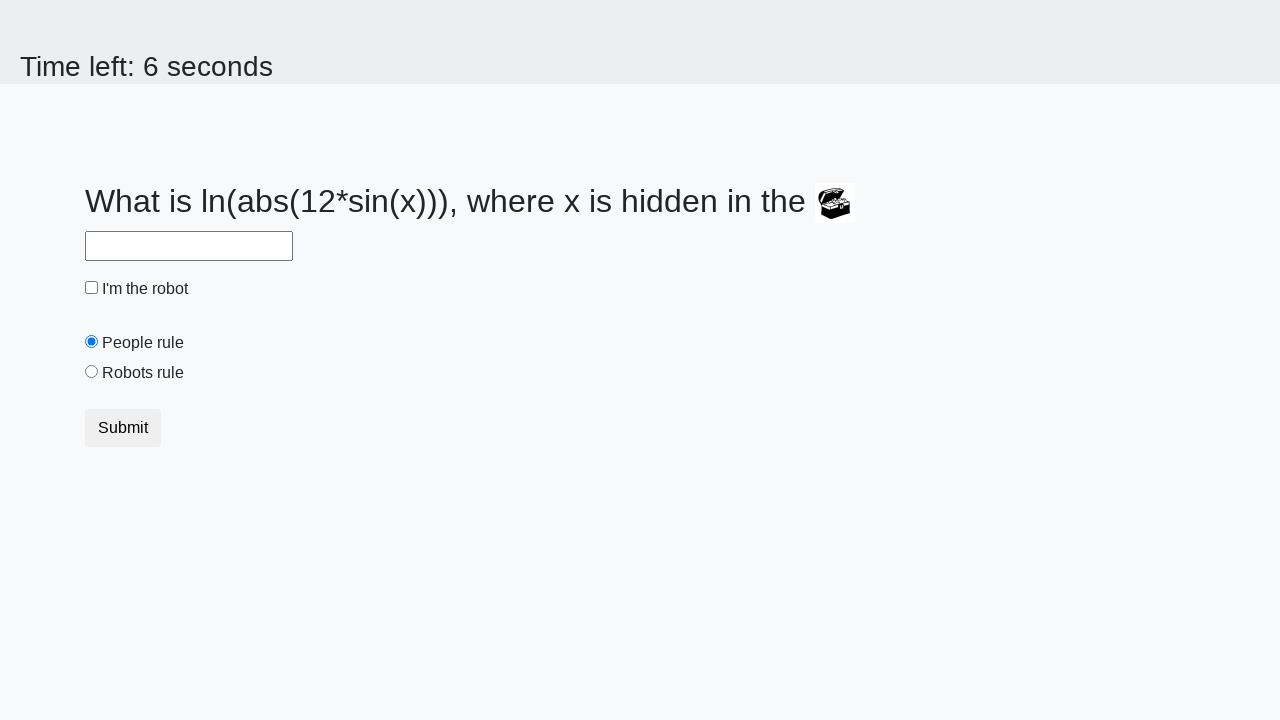